Tests marking all todo items as completed using the toggle-all checkbox

Starting URL: https://demo.playwright.dev/todomvc

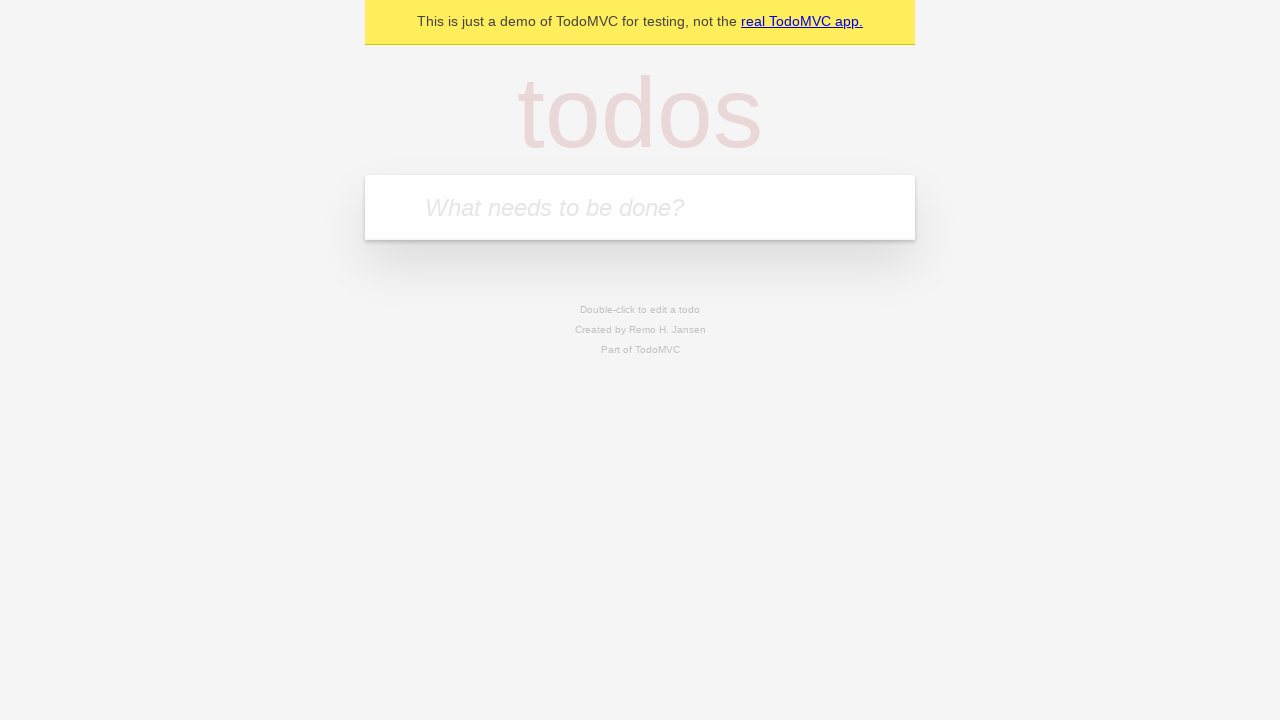

Navigated to TodoMVC demo application
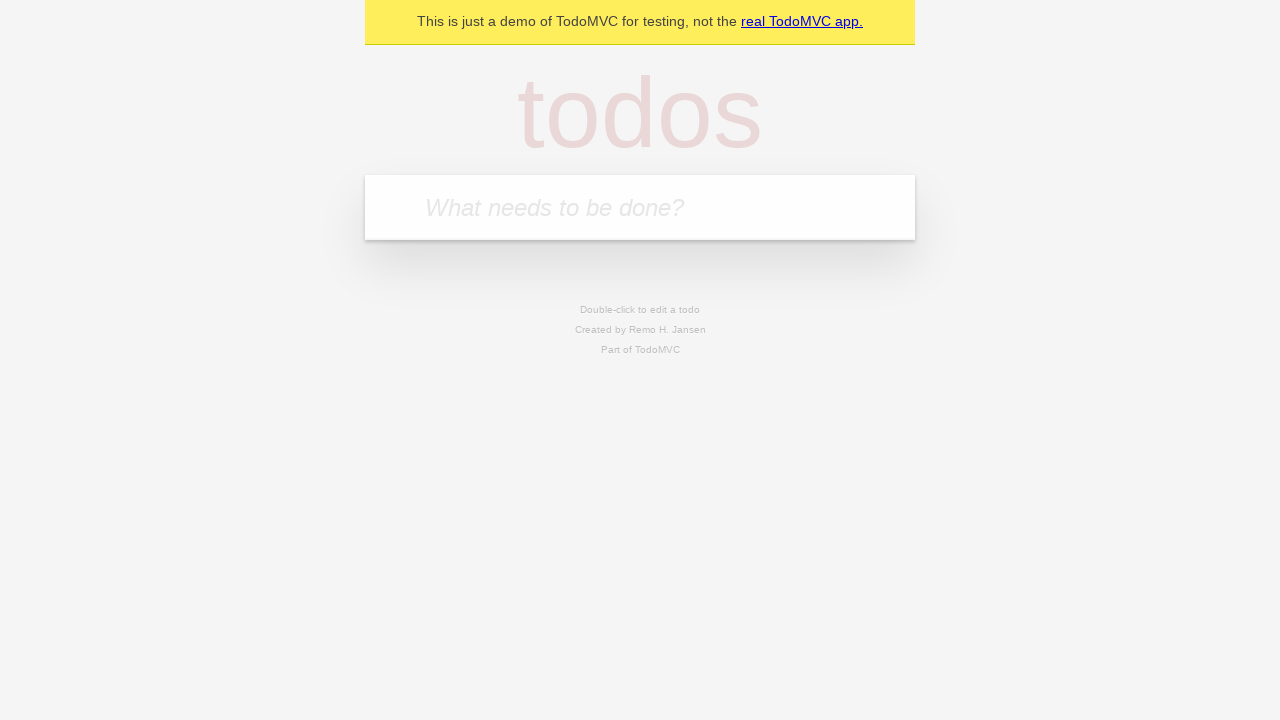

Located the todo input field
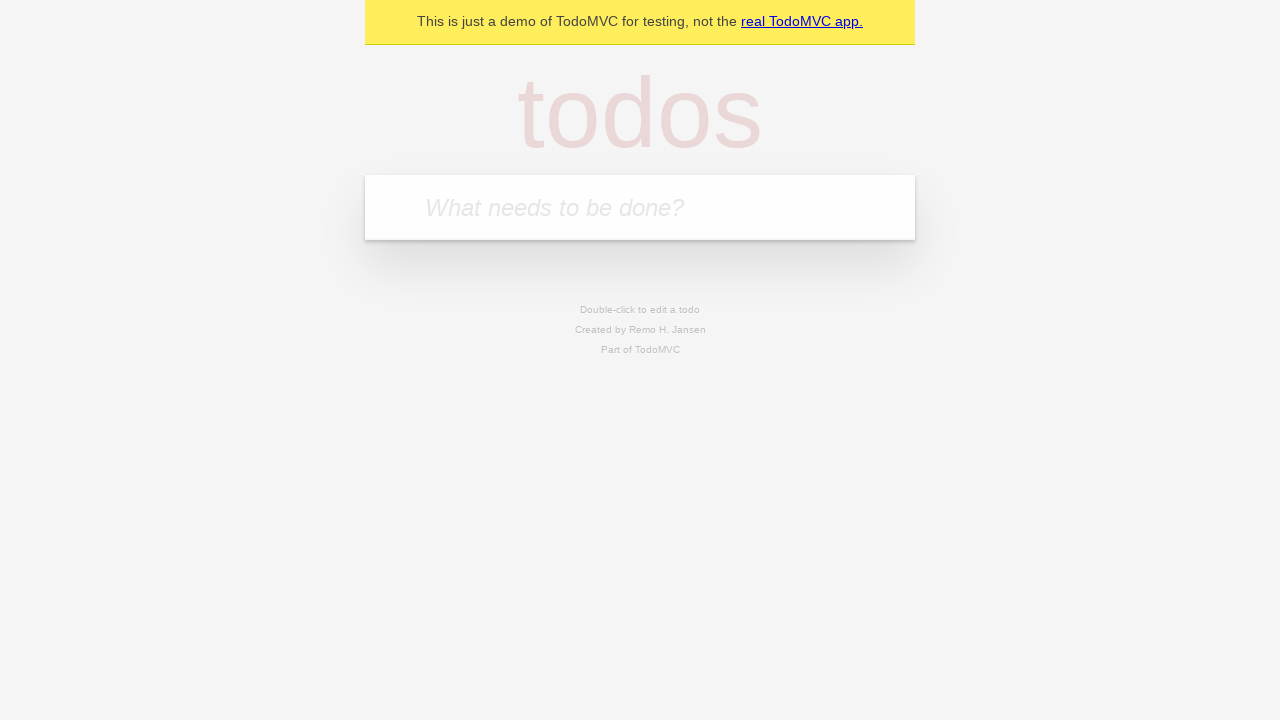

Filled todo input with 'buy some cheese' on internal:attr=[placeholder="What needs to be done?"i]
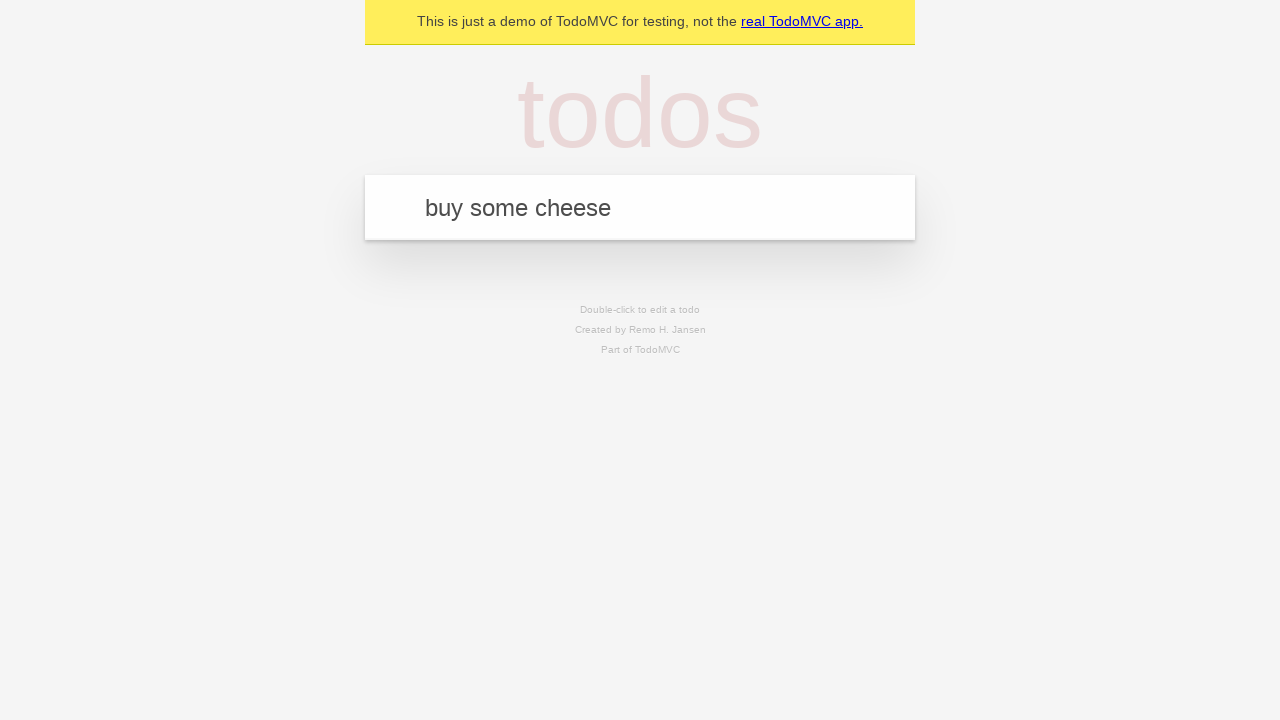

Pressed Enter to add todo 'buy some cheese' on internal:attr=[placeholder="What needs to be done?"i]
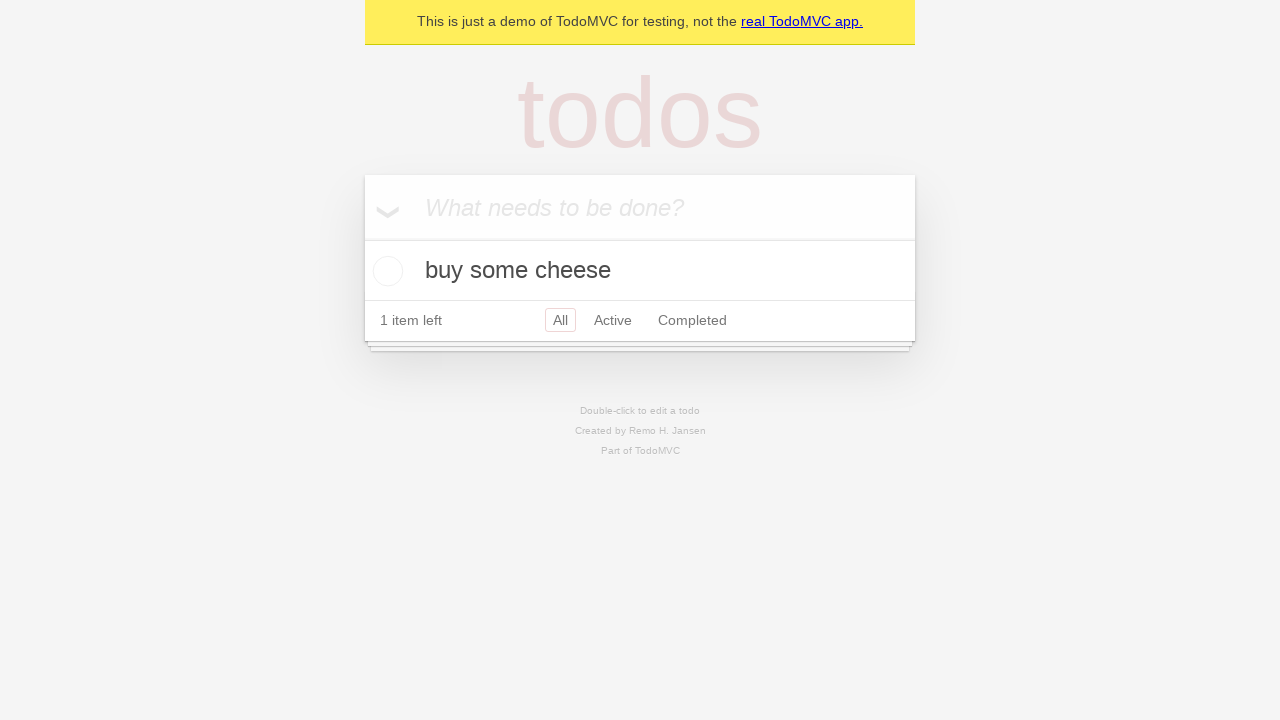

Filled todo input with 'feed the cat' on internal:attr=[placeholder="What needs to be done?"i]
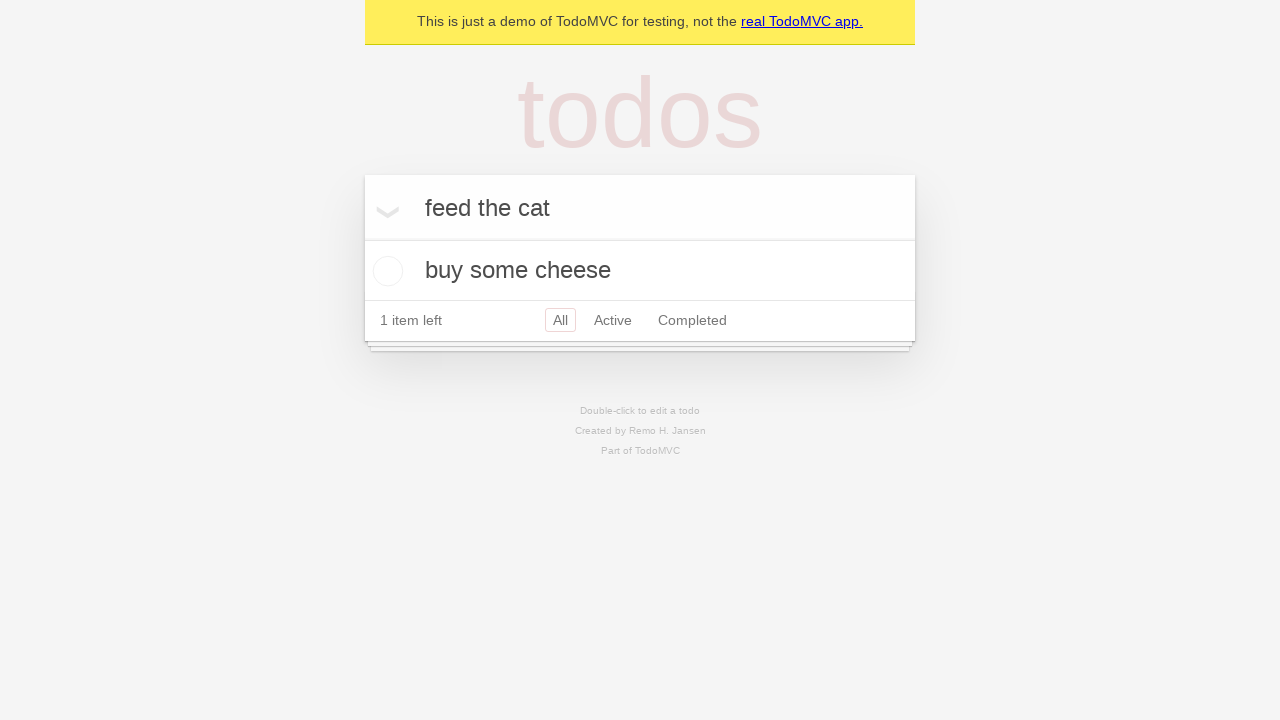

Pressed Enter to add todo 'feed the cat' on internal:attr=[placeholder="What needs to be done?"i]
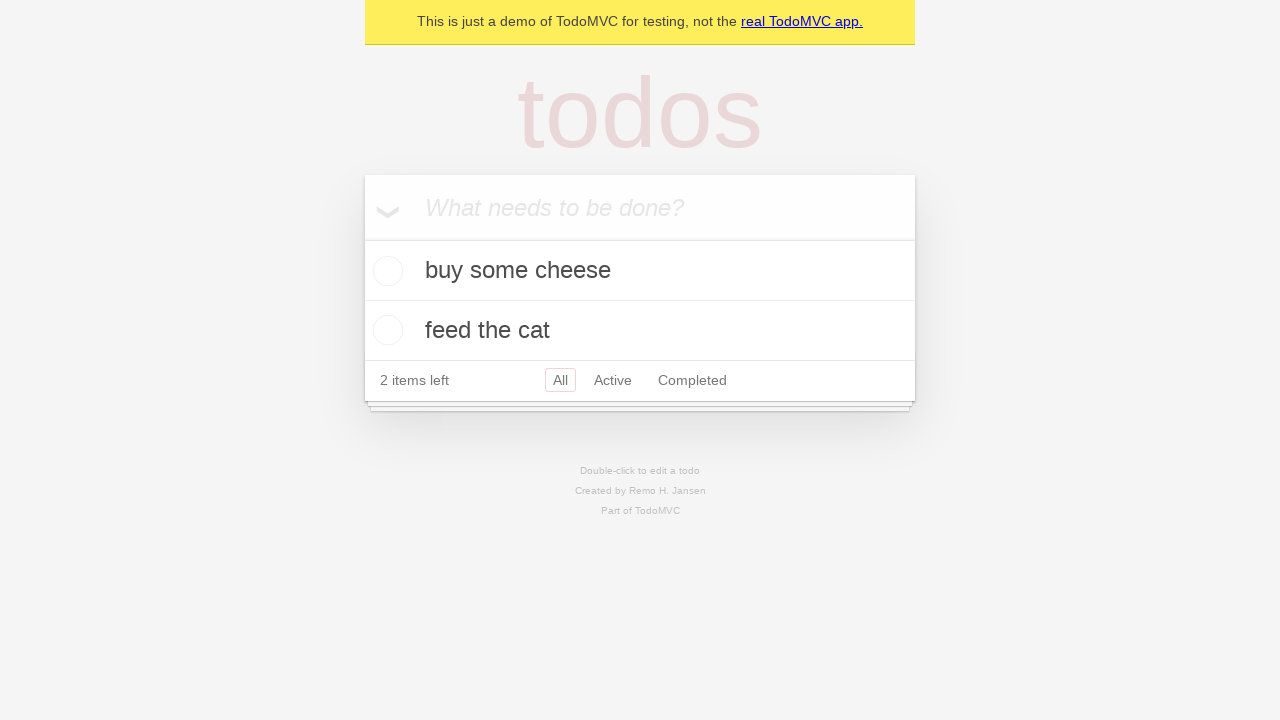

Filled todo input with 'book a doctors appointment' on internal:attr=[placeholder="What needs to be done?"i]
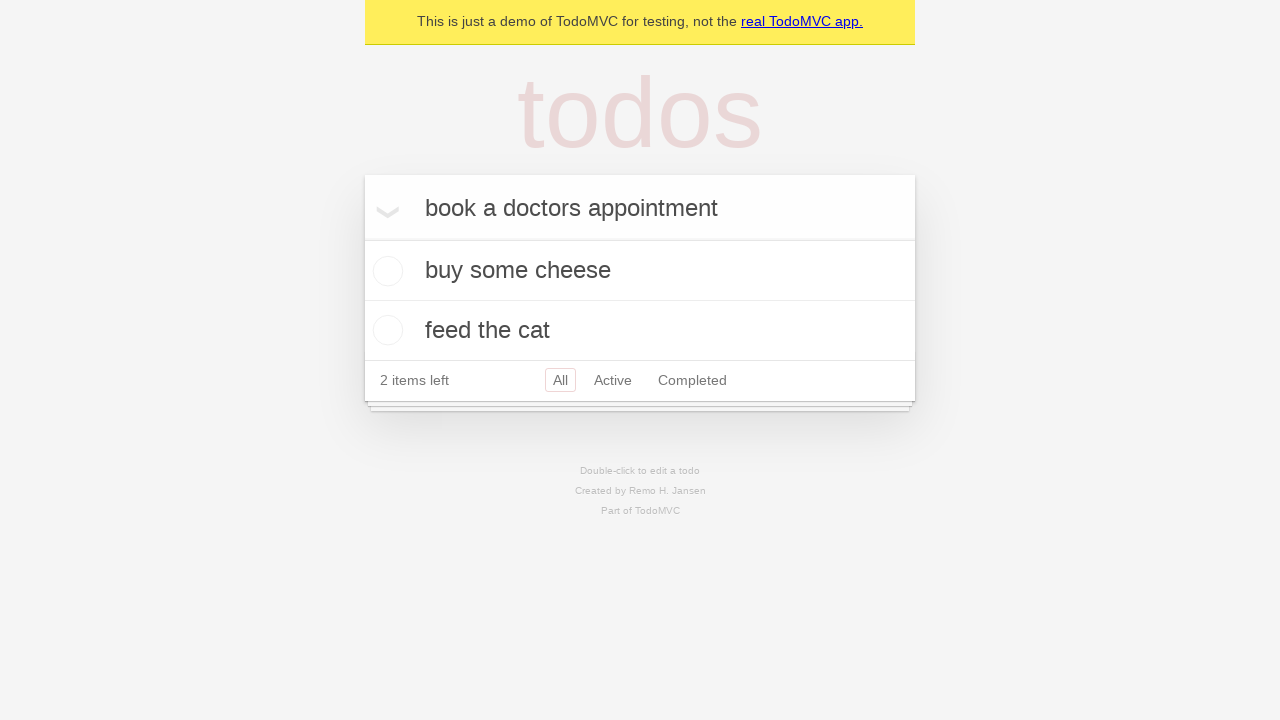

Pressed Enter to add todo 'book a doctors appointment' on internal:attr=[placeholder="What needs to be done?"i]
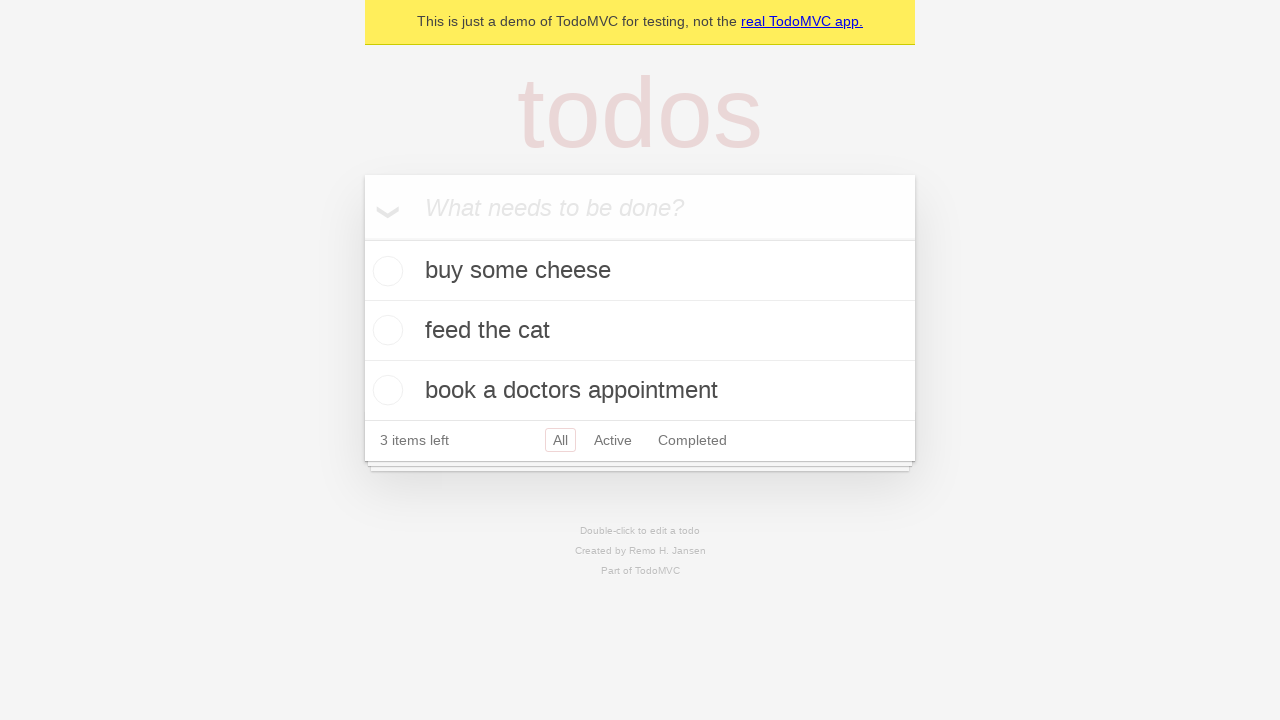

Clicked 'Mark all as complete' checkbox at (362, 238) on internal:label="Mark all as complete"i
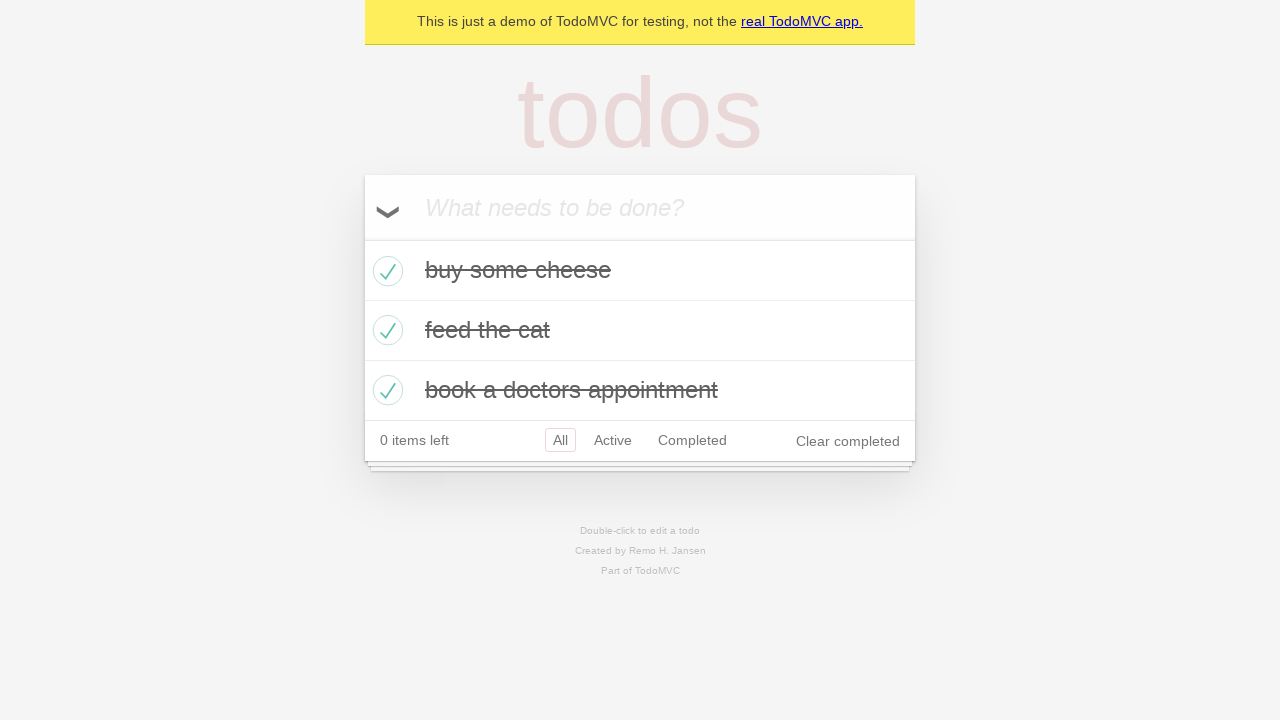

Verified that all todo items are marked as completed
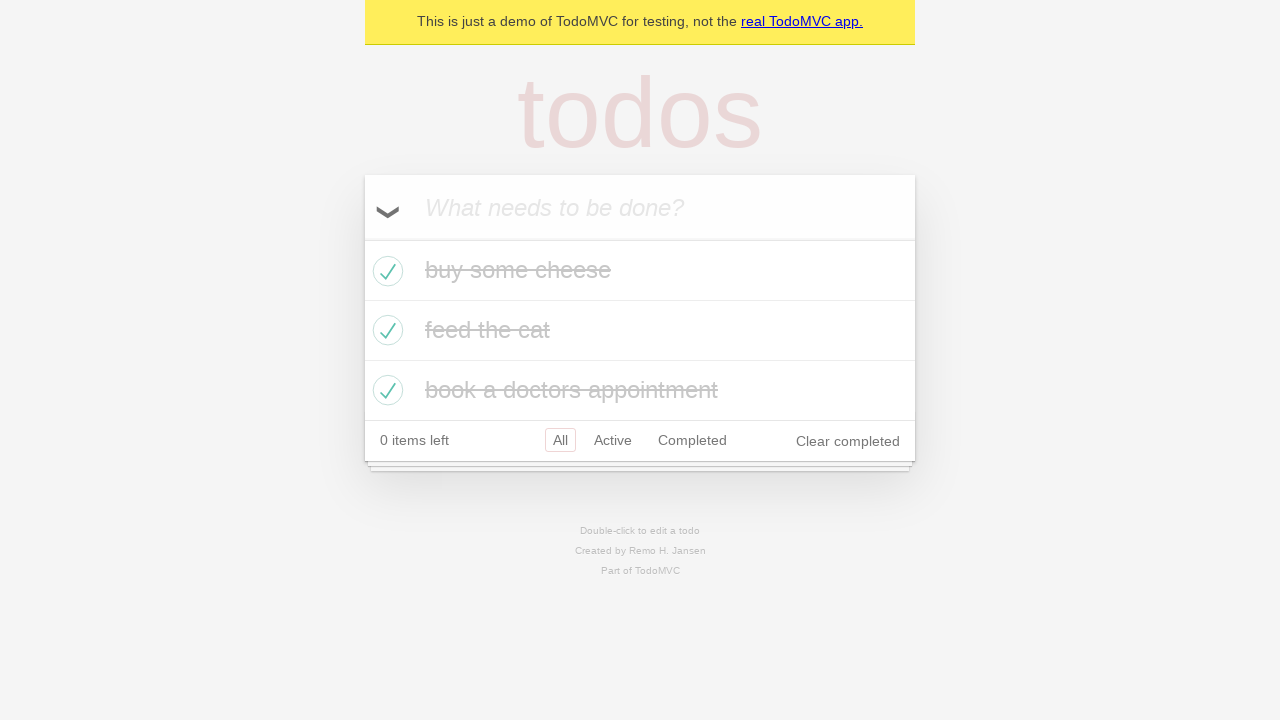

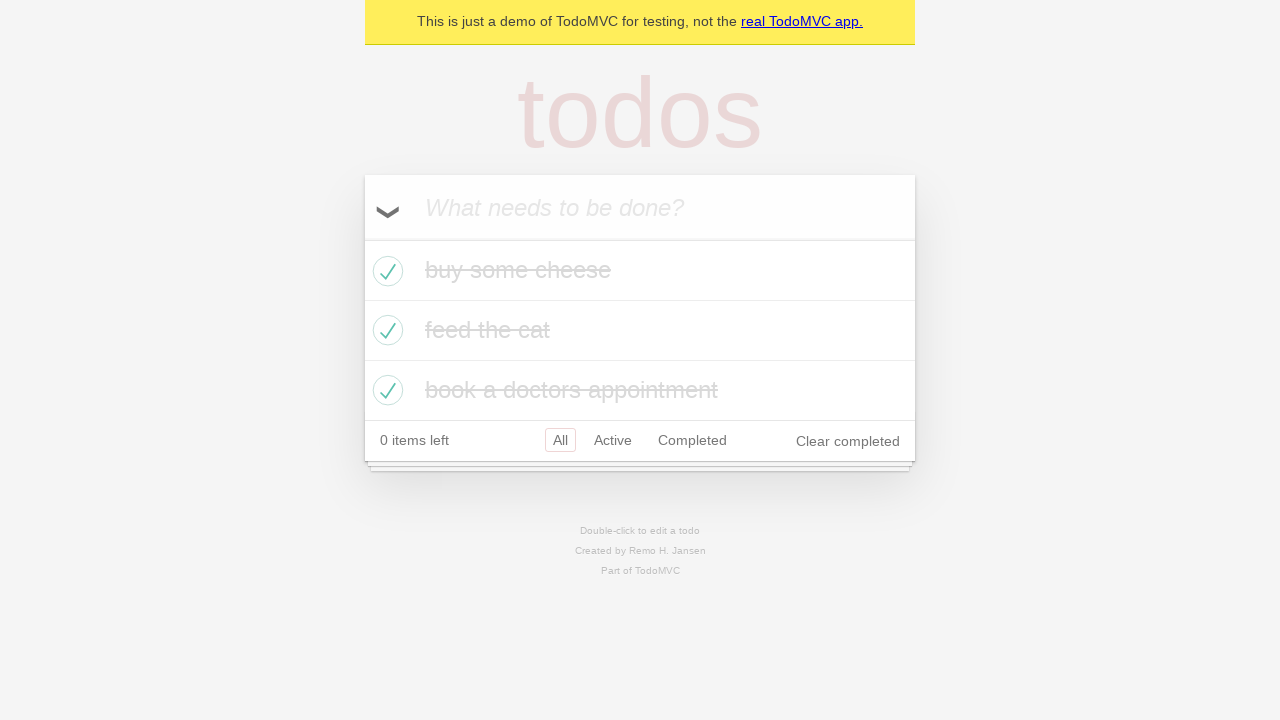